Tests keyboard actions by copying text from one text area and pasting it into another on a text comparison tool

Starting URL: https://extendsclass.com/text-compare.html

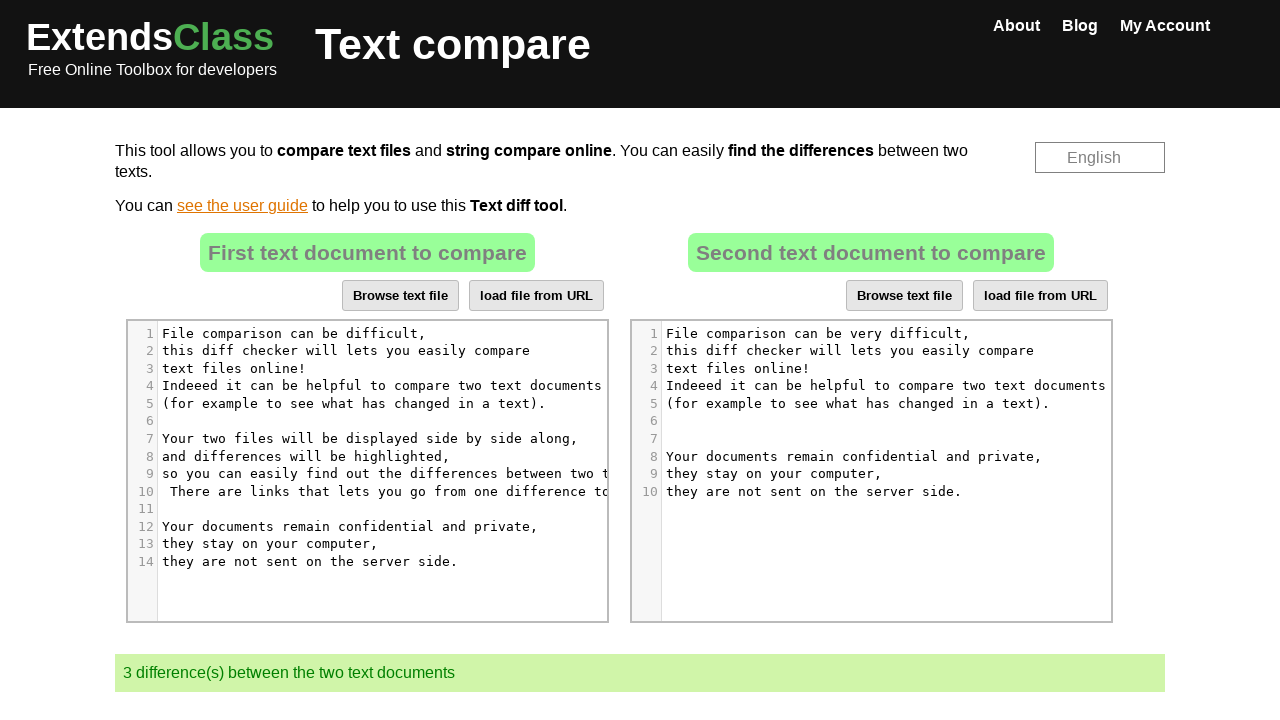

Clicked on source text area at (367, 471) on xpath=//*[@id="dropZone"]/div[2]
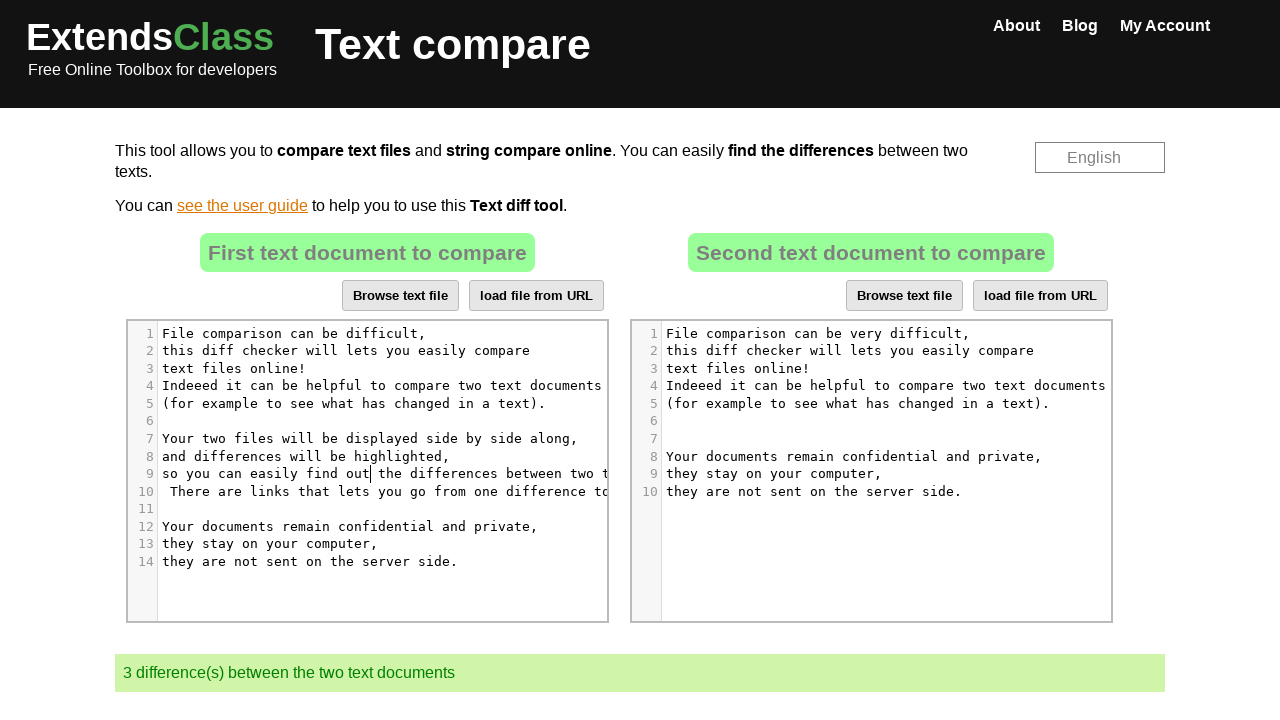

Pressed Ctrl+A to select all text in source
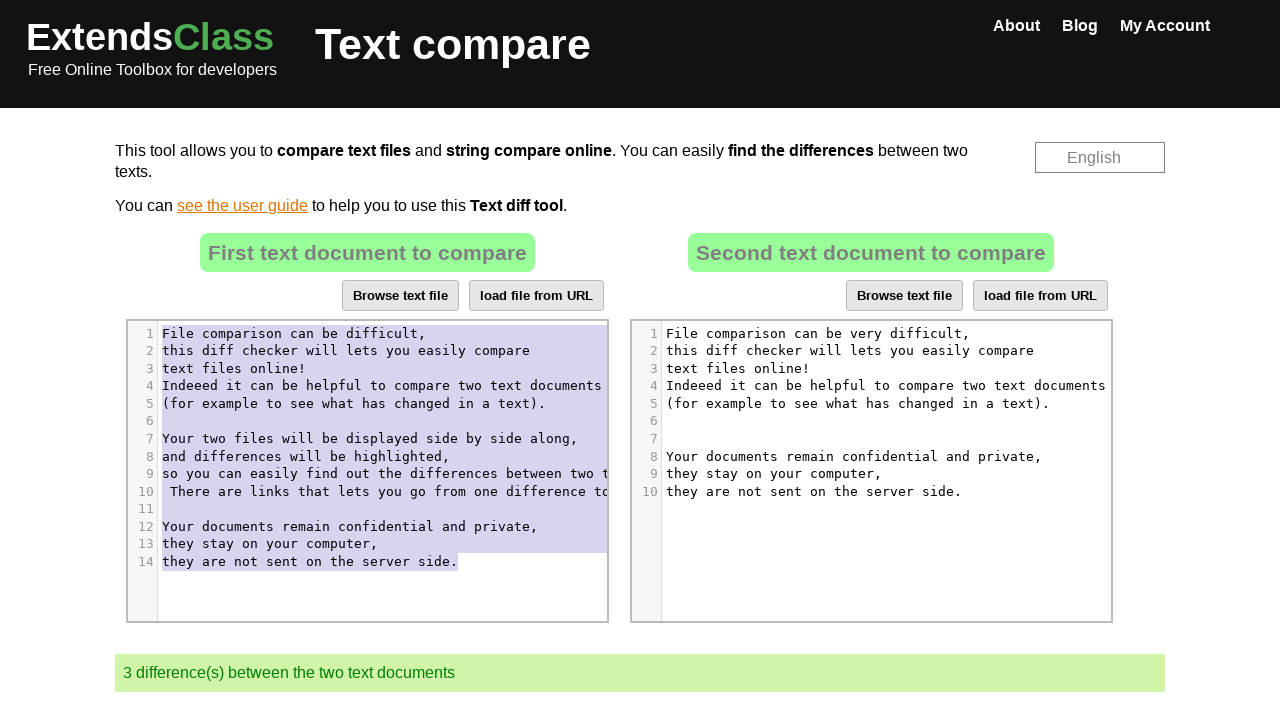

Pressed Ctrl+C to copy selected text
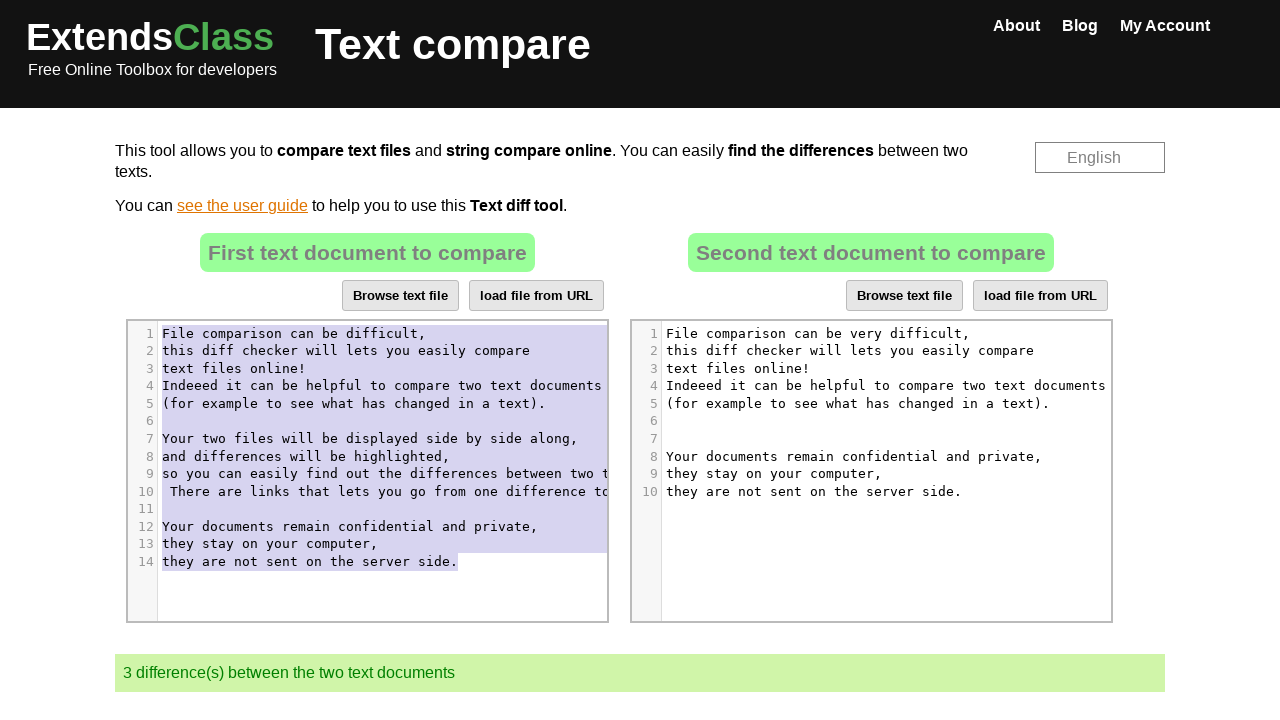

Clicked on target text area at (871, 471) on xpath=//*[@id="dropZone2"]/div[2]
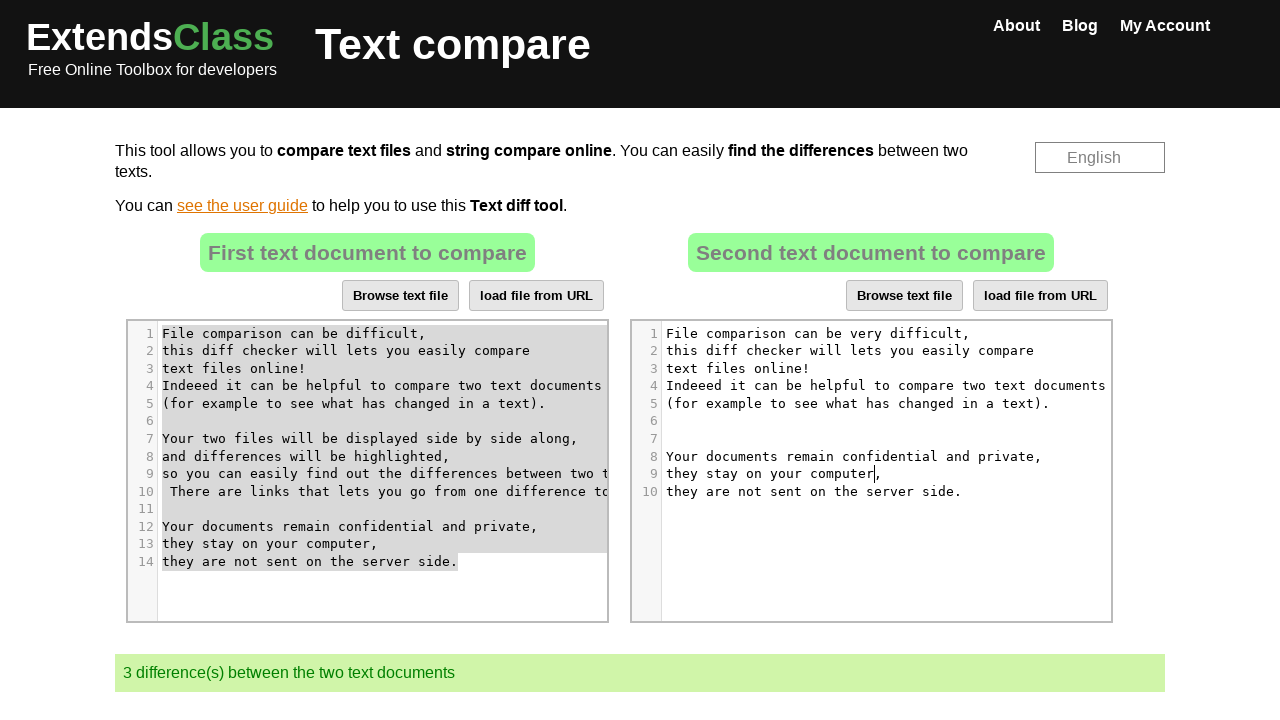

Pressed Ctrl+A to select all text in target
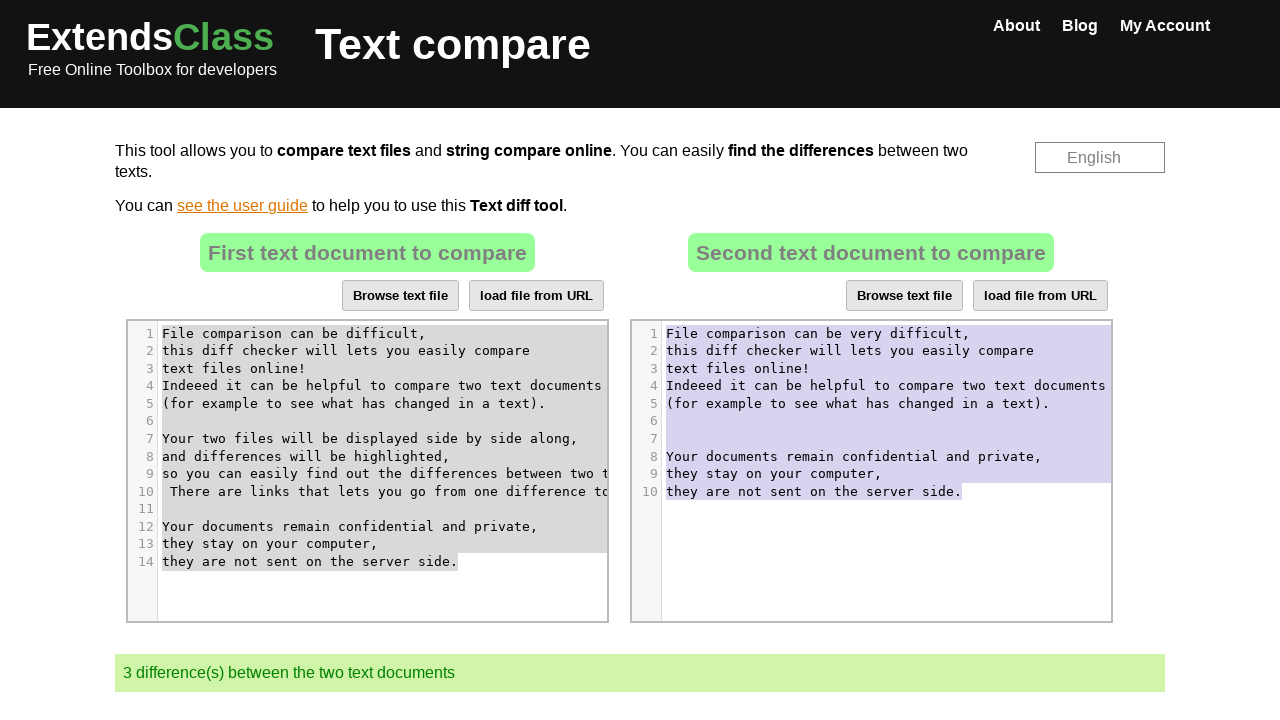

Pressed Ctrl+V to paste copied text
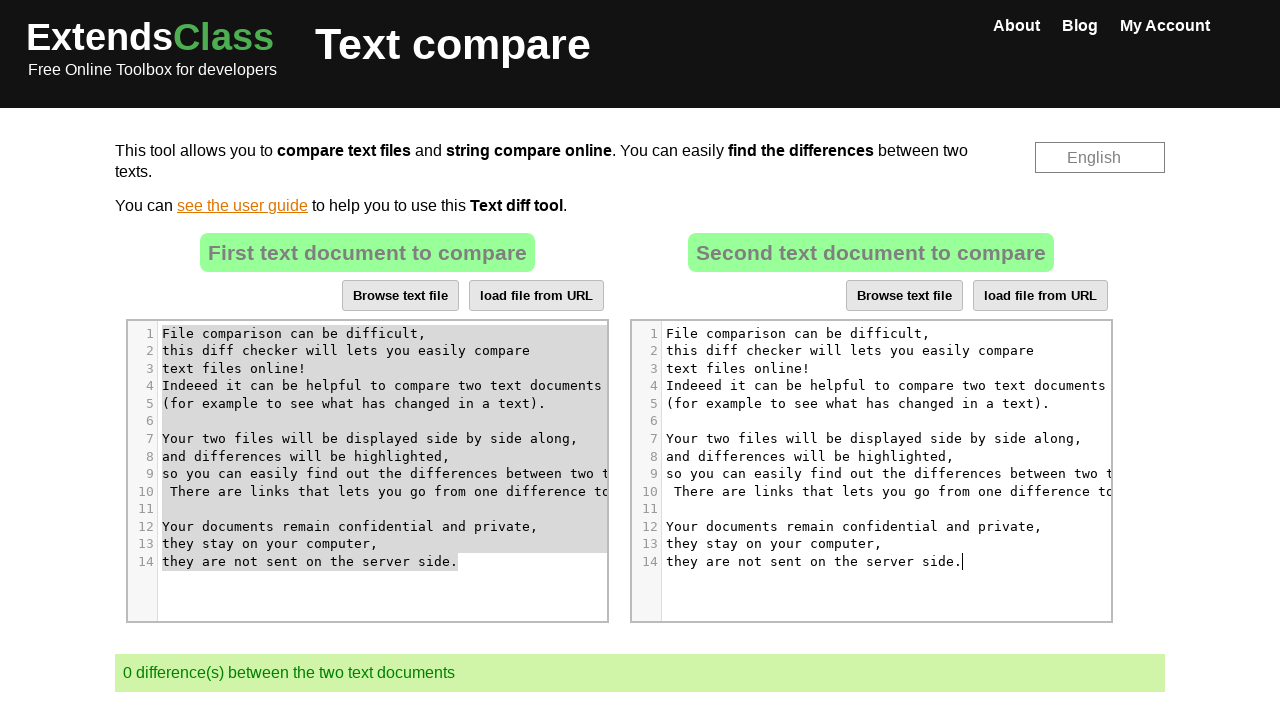

Diff count element loaded after paste operation
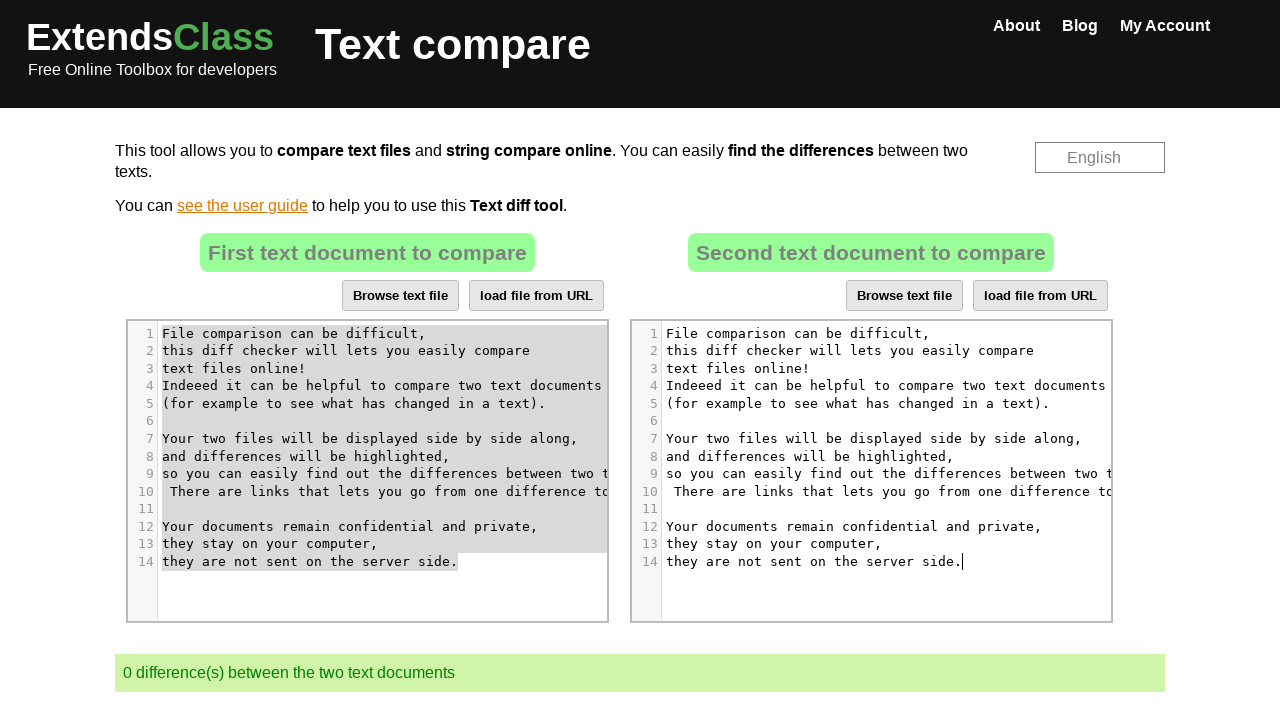

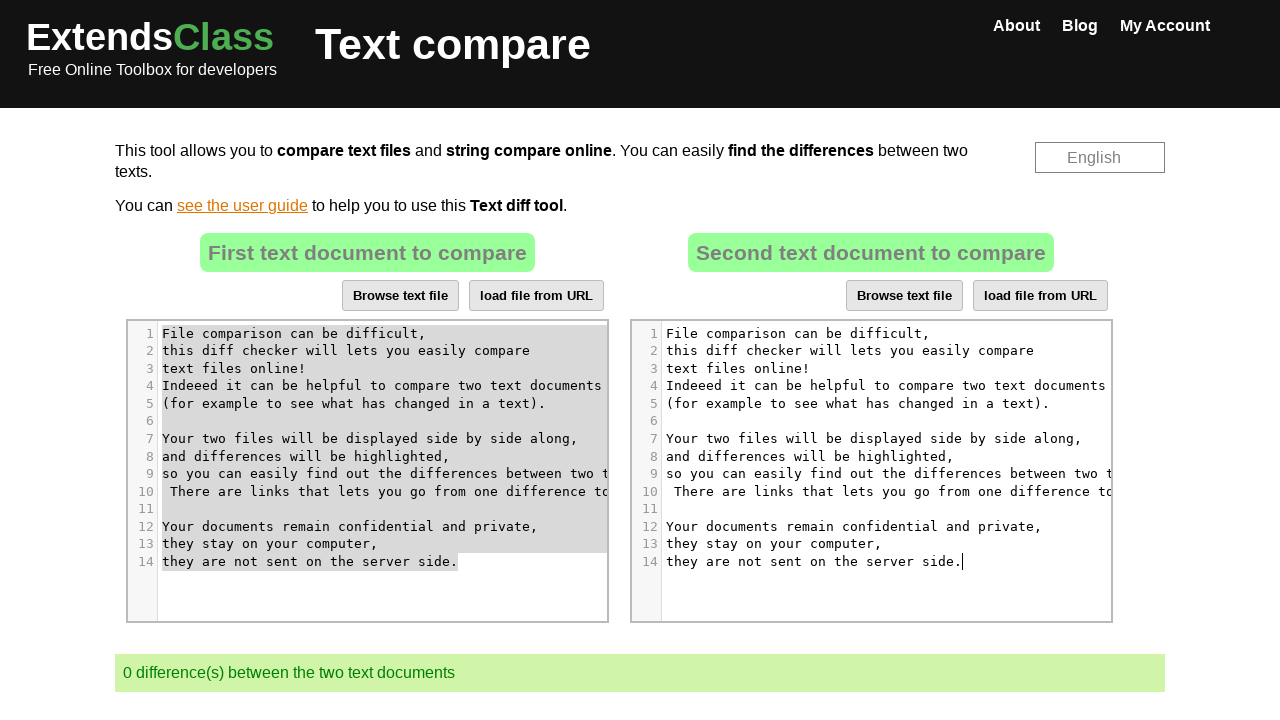